Tests autocomplete/auto-suggestion functionality by typing partial text and selecting from dropdown suggestions

Starting URL: https://rahulshettyacademy.com/AutomationPractice/

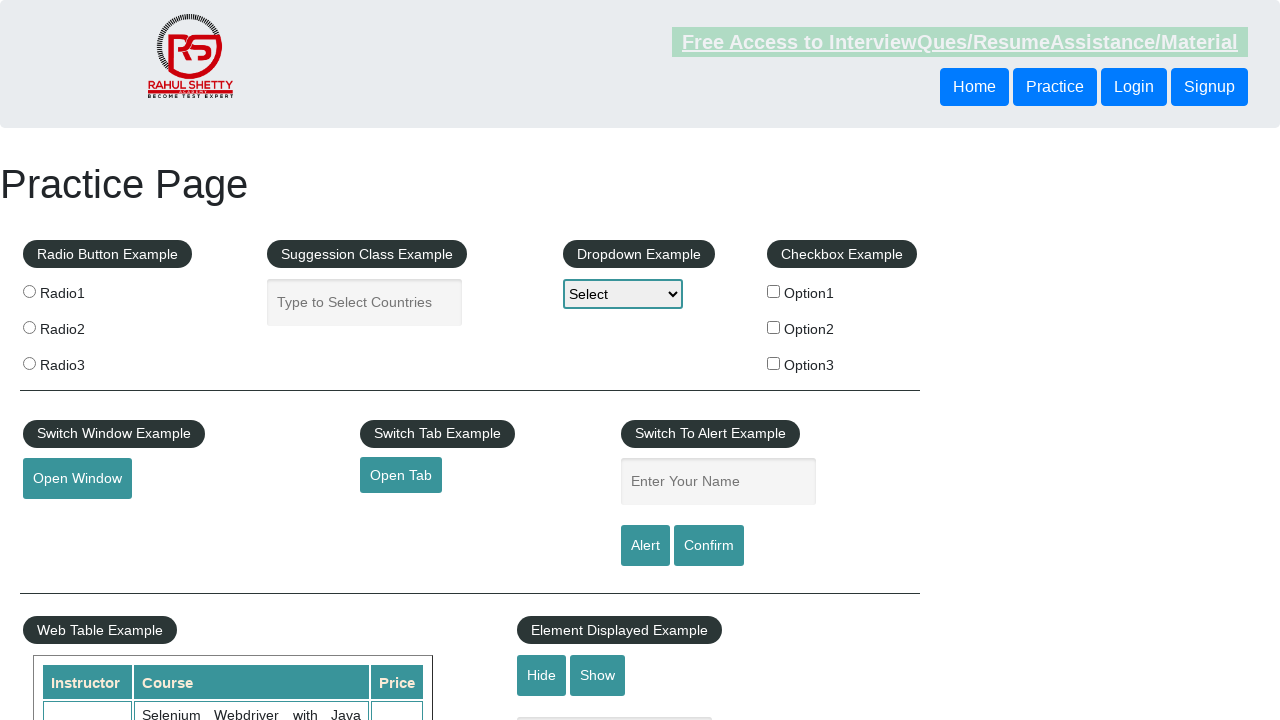

Navigated to AutomationPractice page
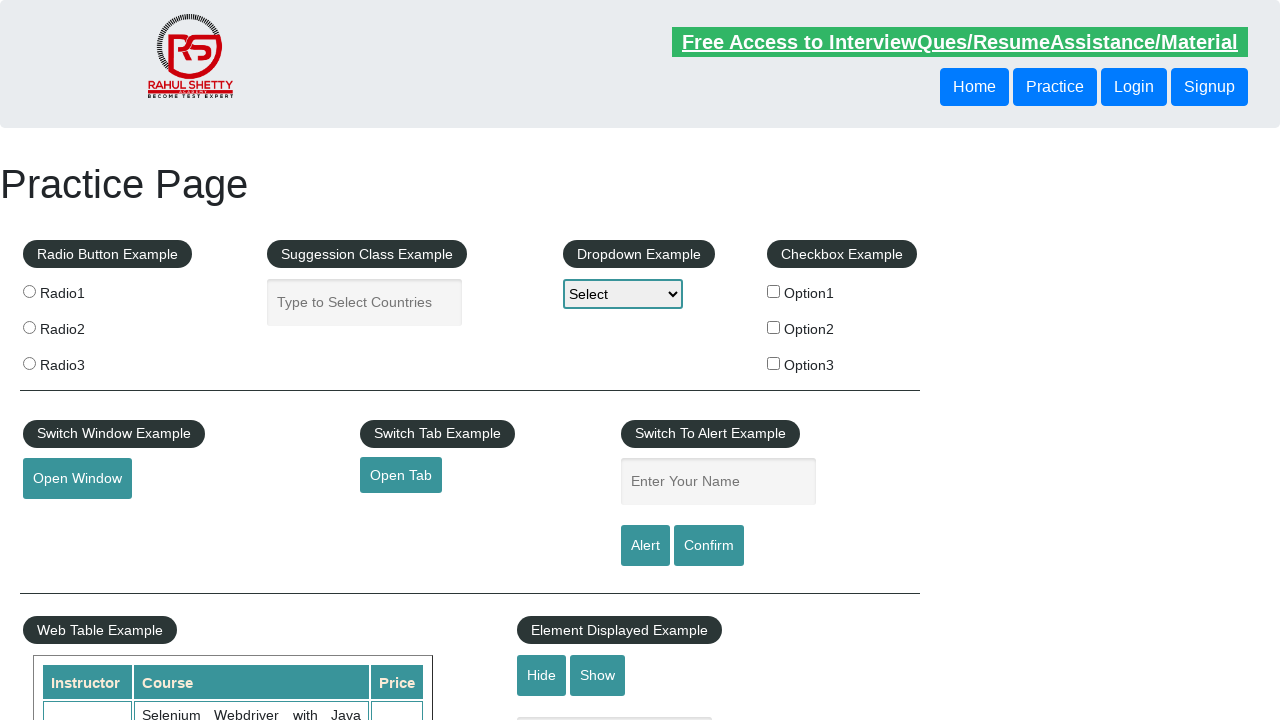

Clicked on autocomplete input field at (365, 302) on input#autocomplete
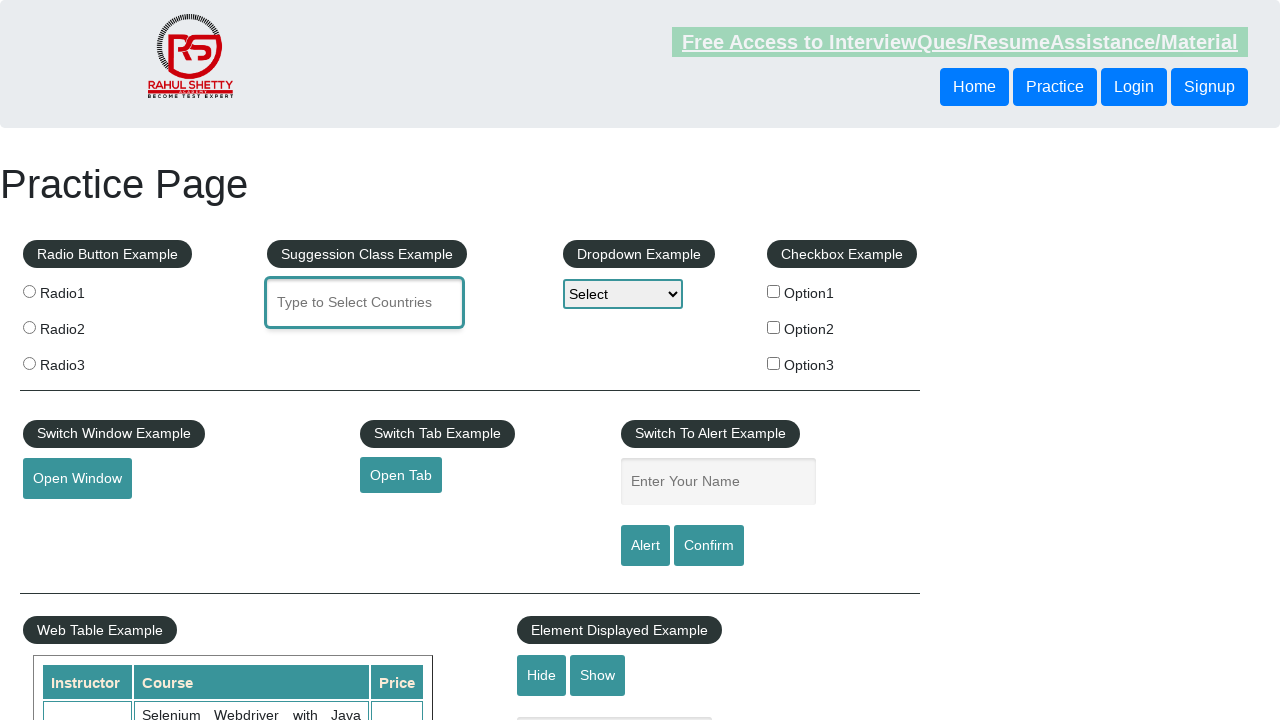

Typed 'Uni' in autocomplete field to trigger suggestions on input#autocomplete
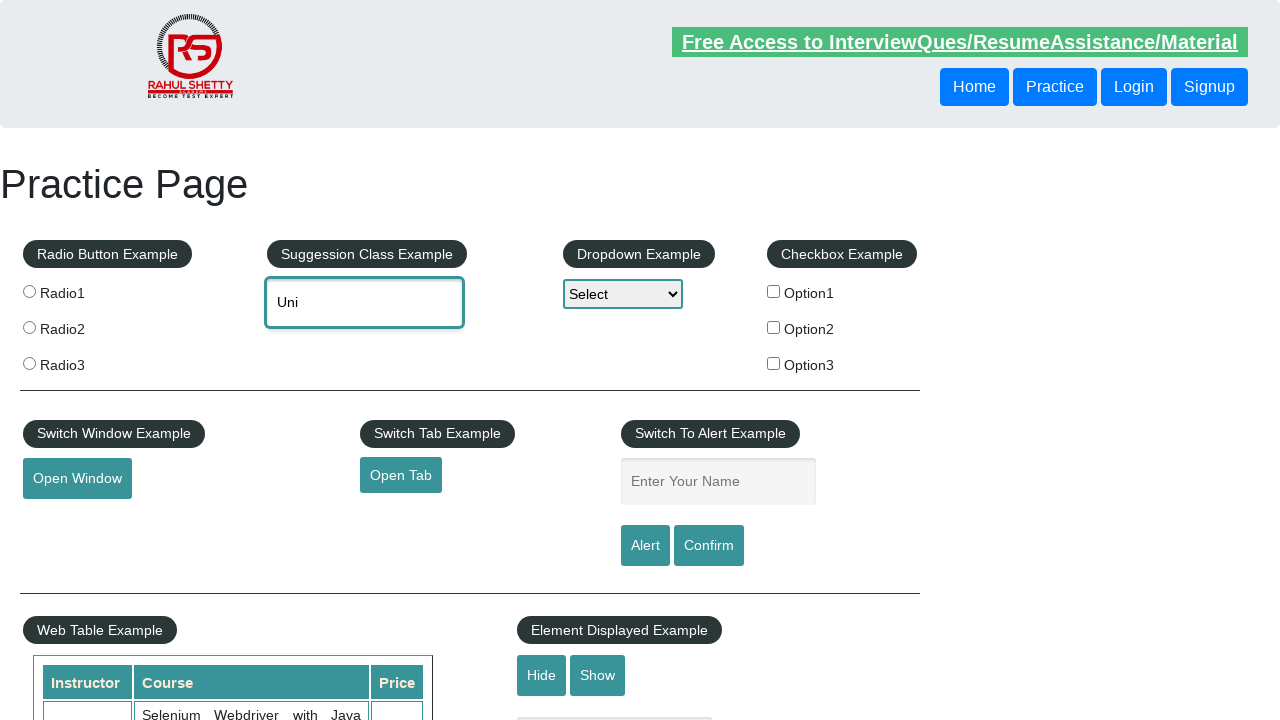

Dropdown suggestions appeared and loaded
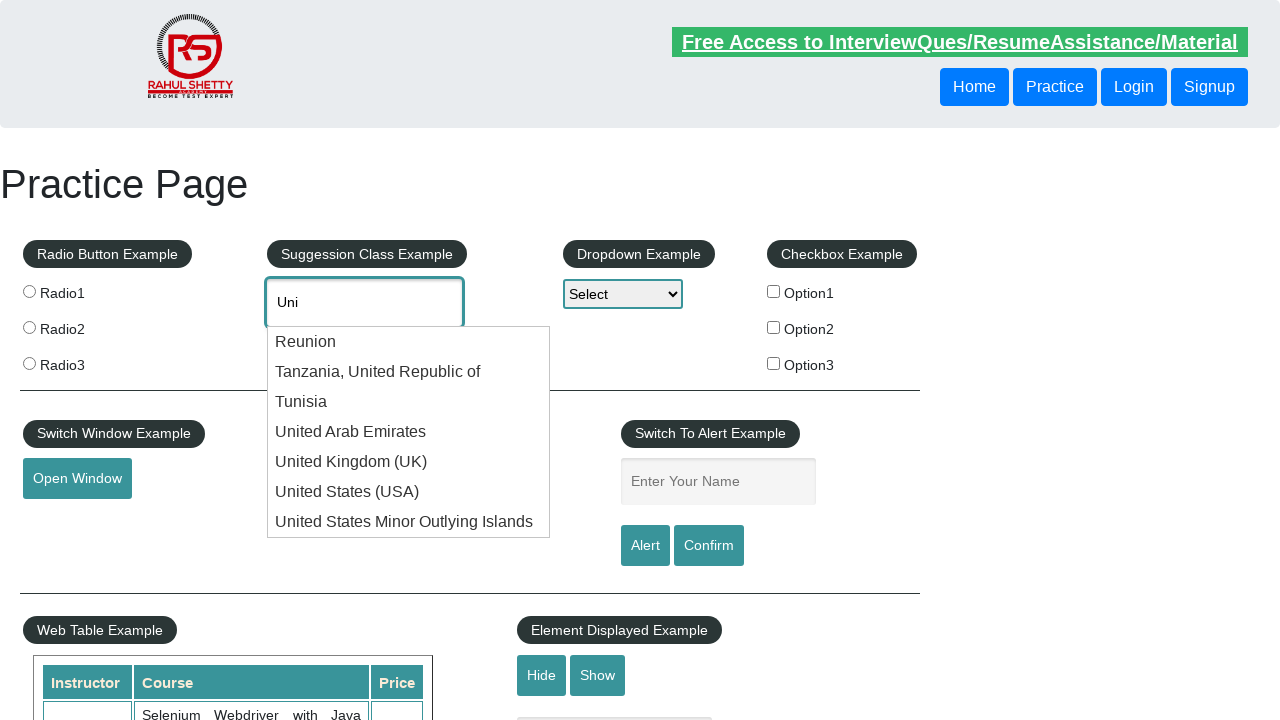

Retrieved all suggestion options from dropdown
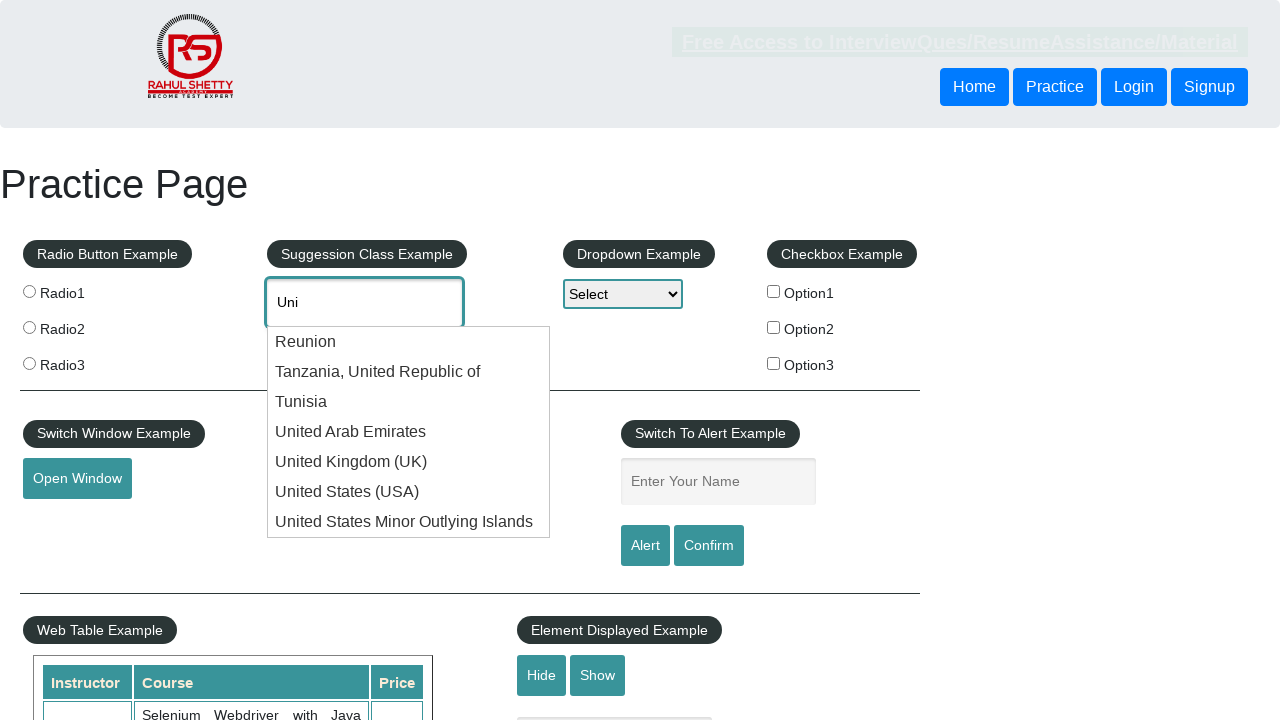

Selected 'United States (USA)' from autocomplete suggestions at (409, 492) on ul#ui-id-1 li >> nth=5
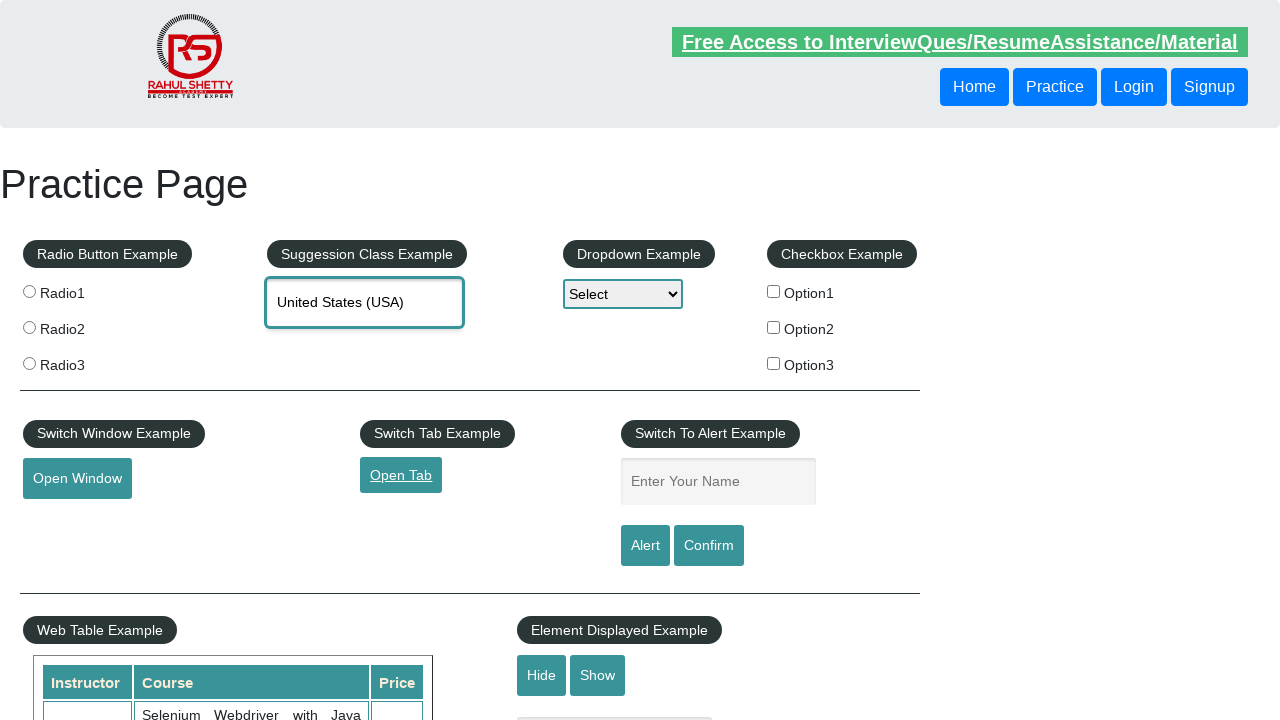

Cleared autocomplete field for second test on input#autocomplete
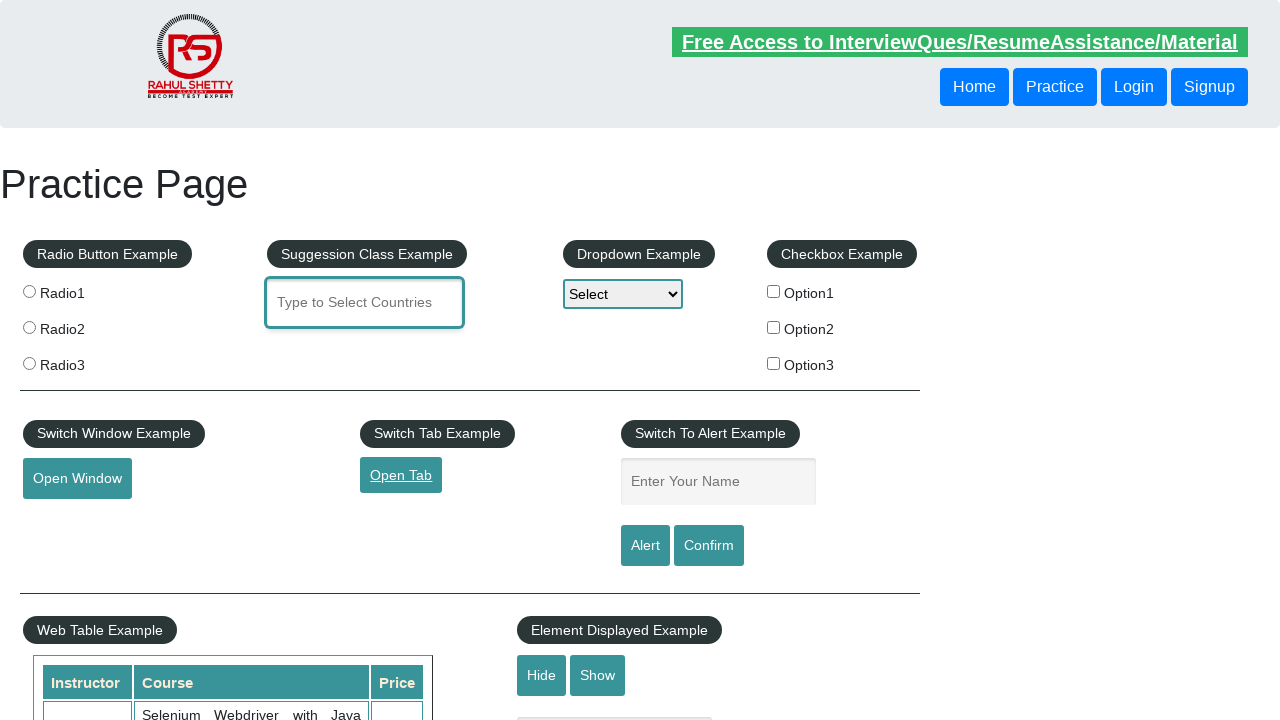

Typed 'ind' in autocomplete field for second test approach on input#autocomplete
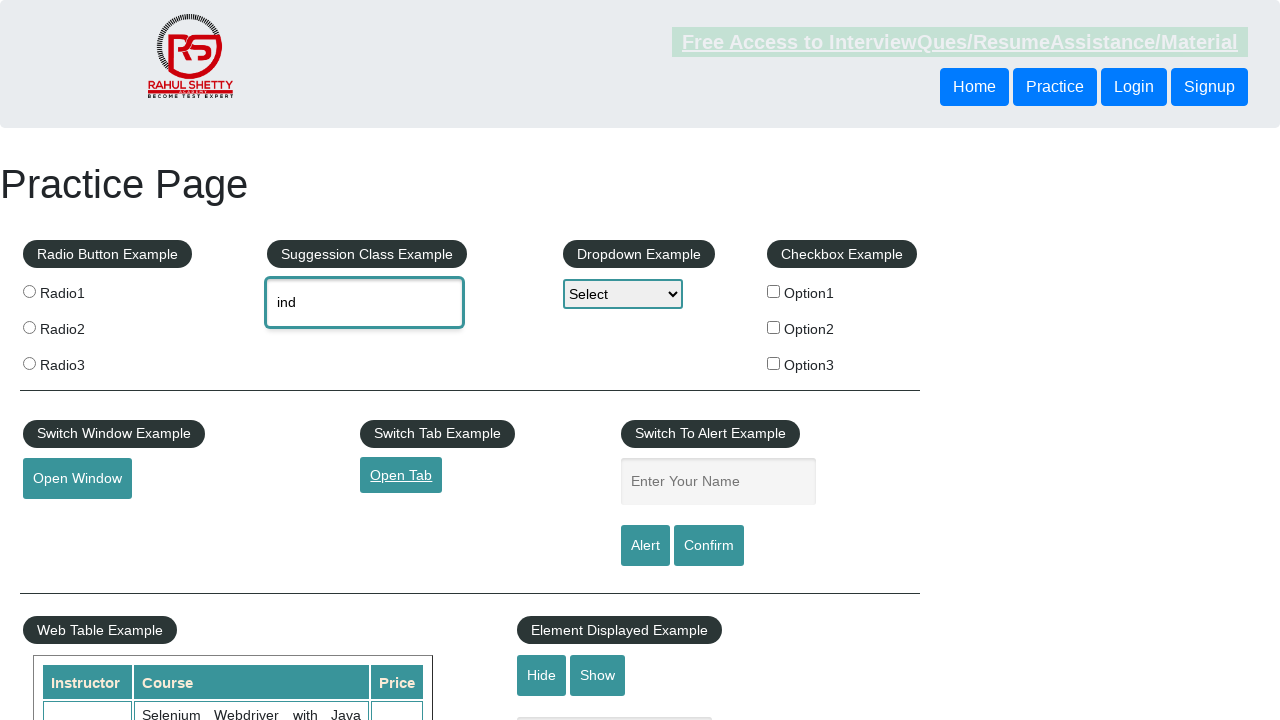

Waited for autocomplete suggestions to appear
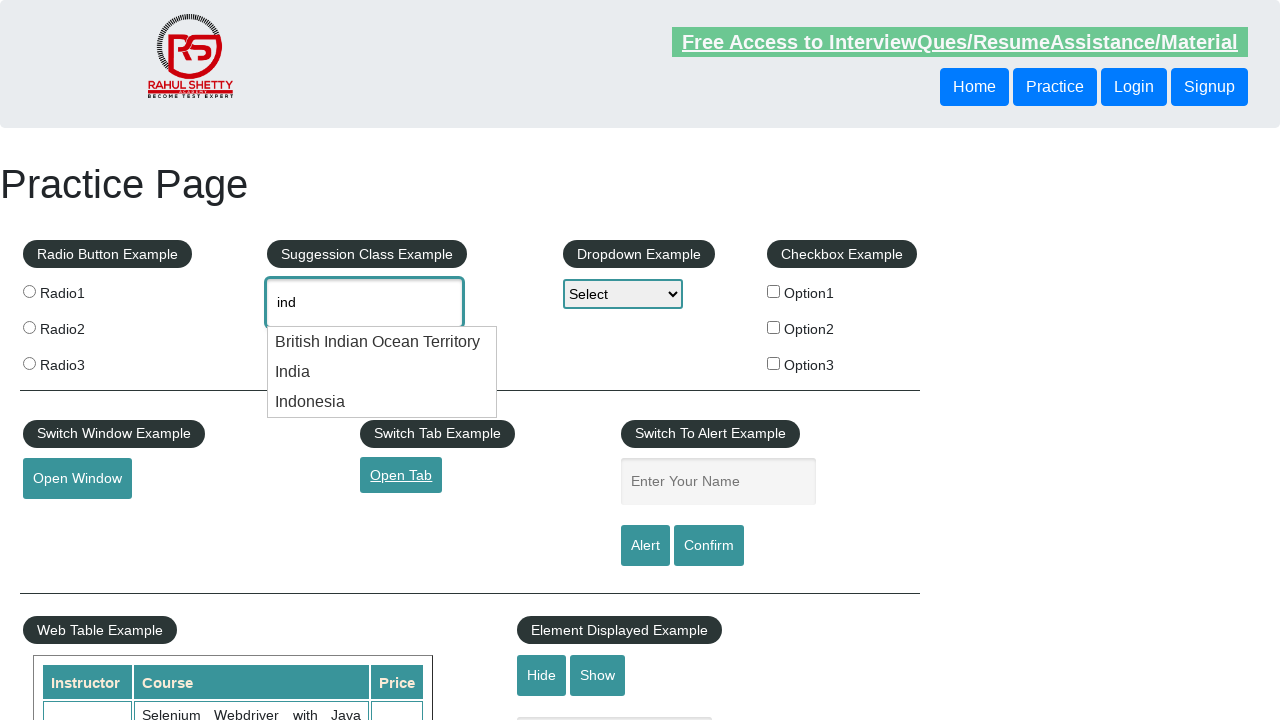

Pressed ArrowDown key to navigate dropdown options
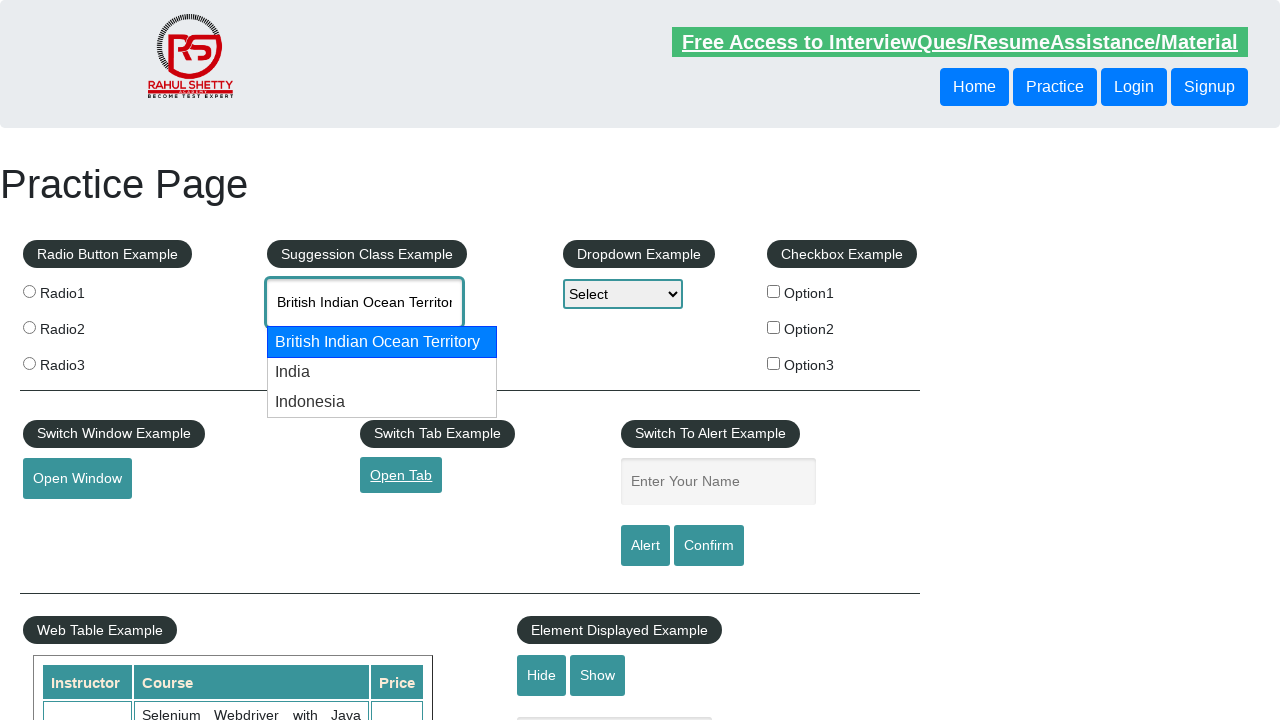

Pressed ArrowDown key again to move to next suggestion
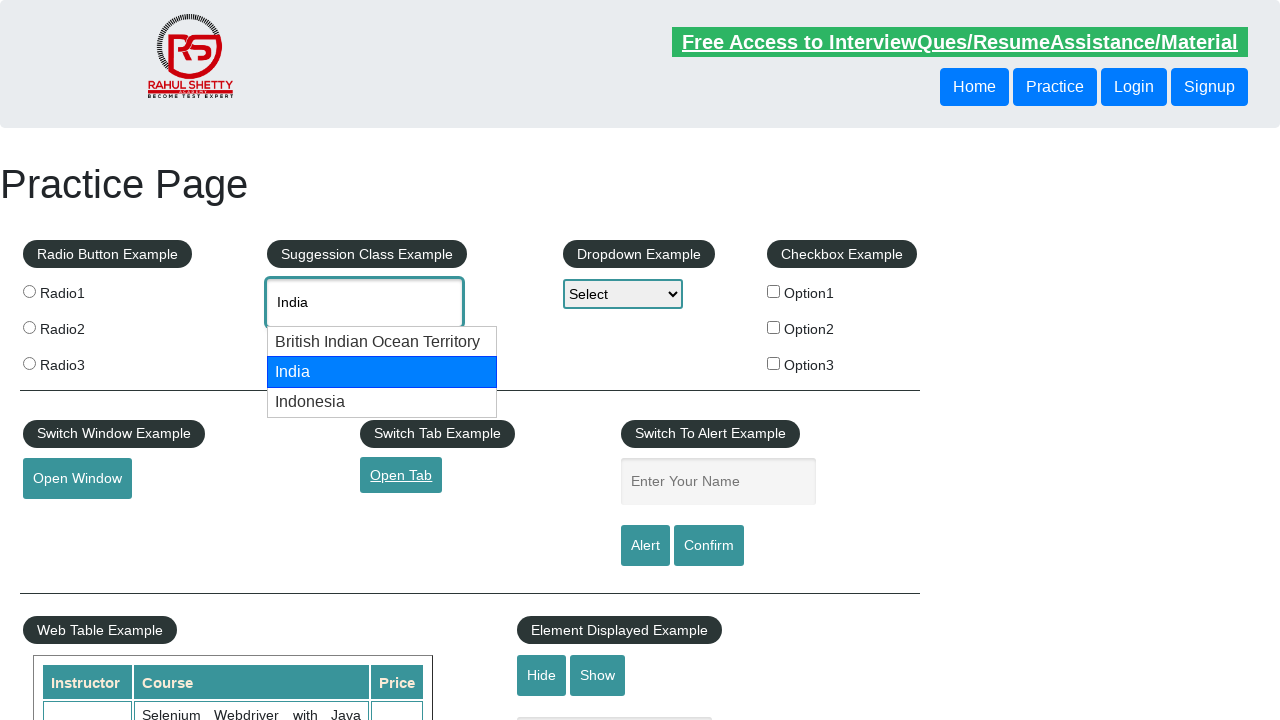

Retrieved selected value from autocomplete field: 'India'
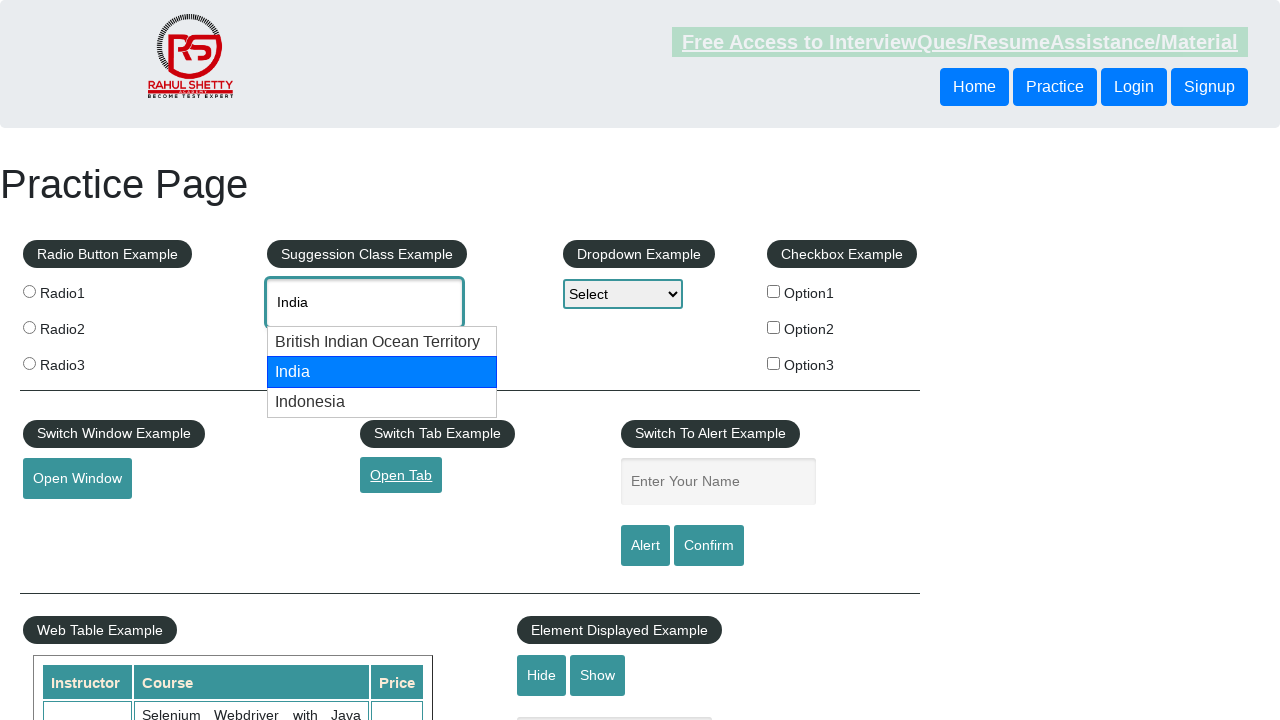

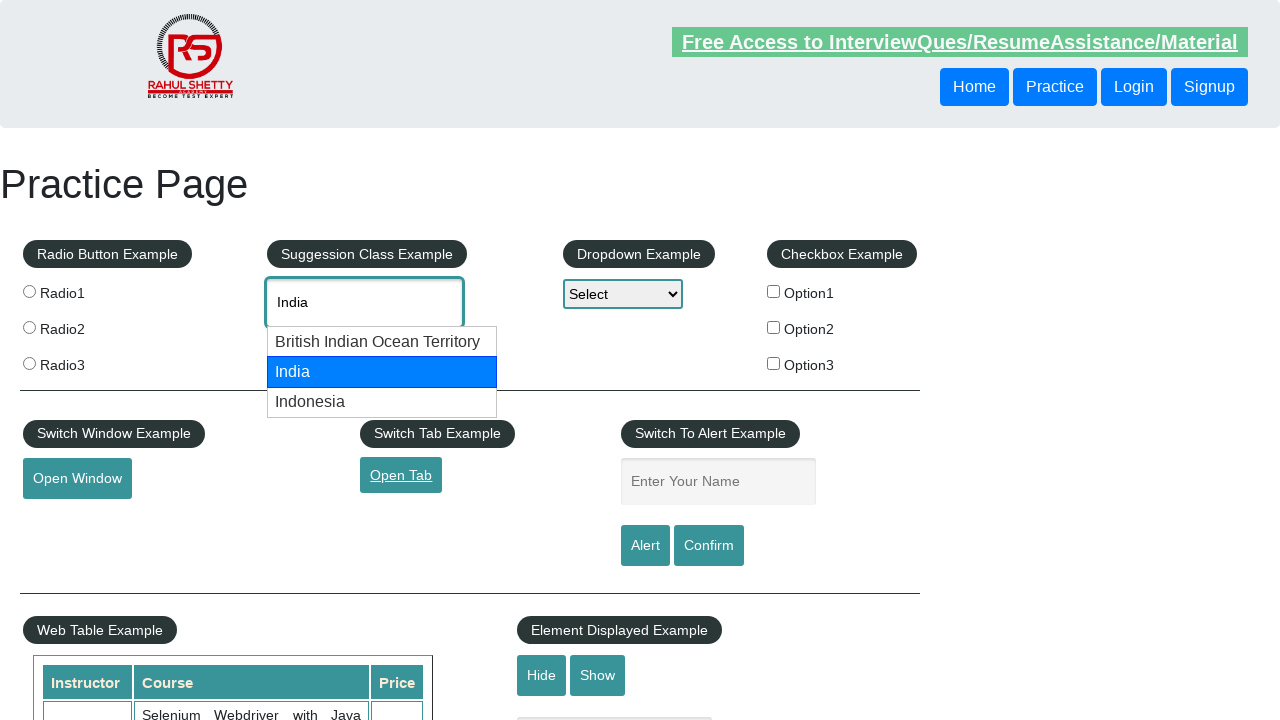